Tests entering an invalid date string in the calendar input with calendar visible to check if it gets replaced

Starting URL: https://www.selenium.dev/selenium/web/web-form.html

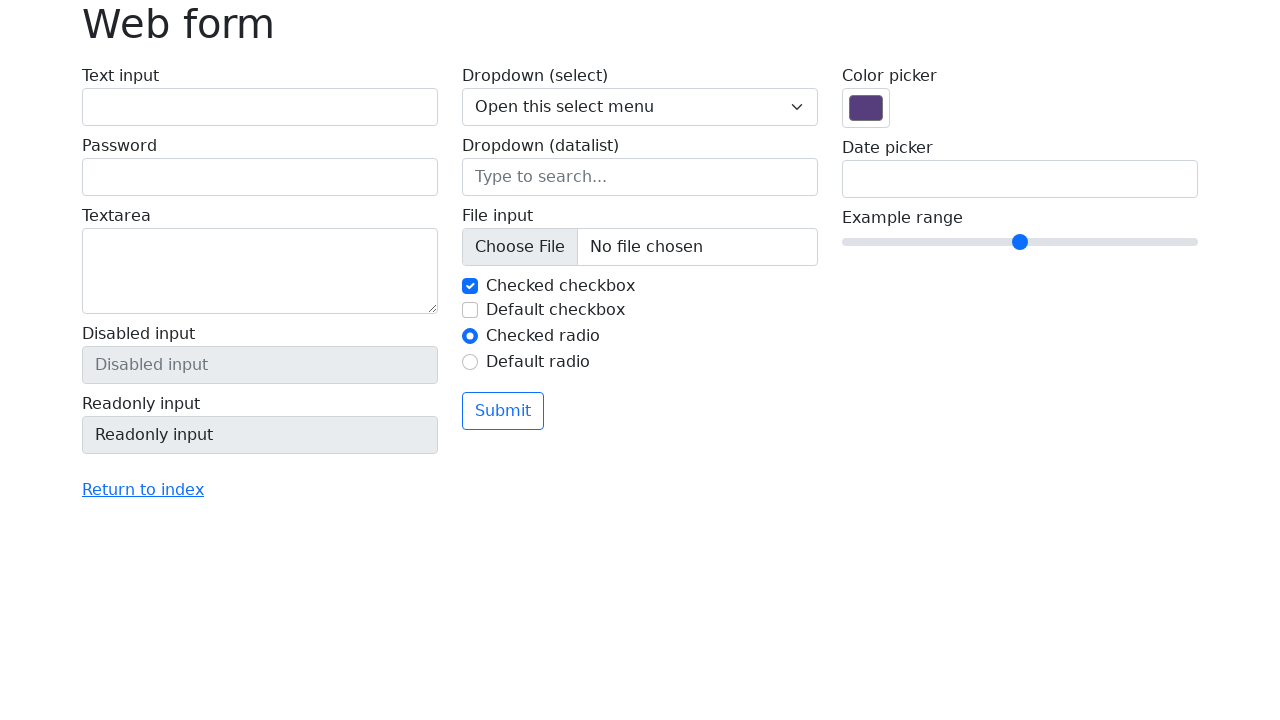

Clicked on date input to open the calendar at (1020, 179) on input[name='my-date']
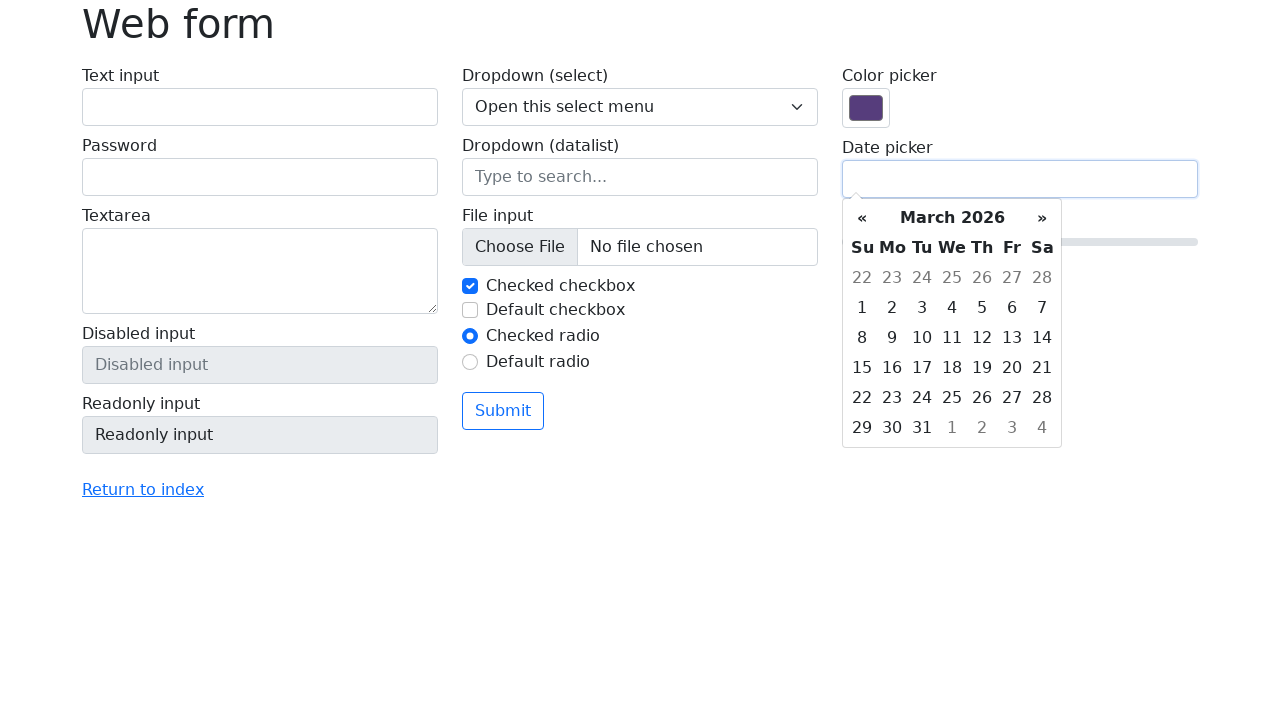

Filled date input with invalid date string 'ABCDFG' on input[name='my-date']
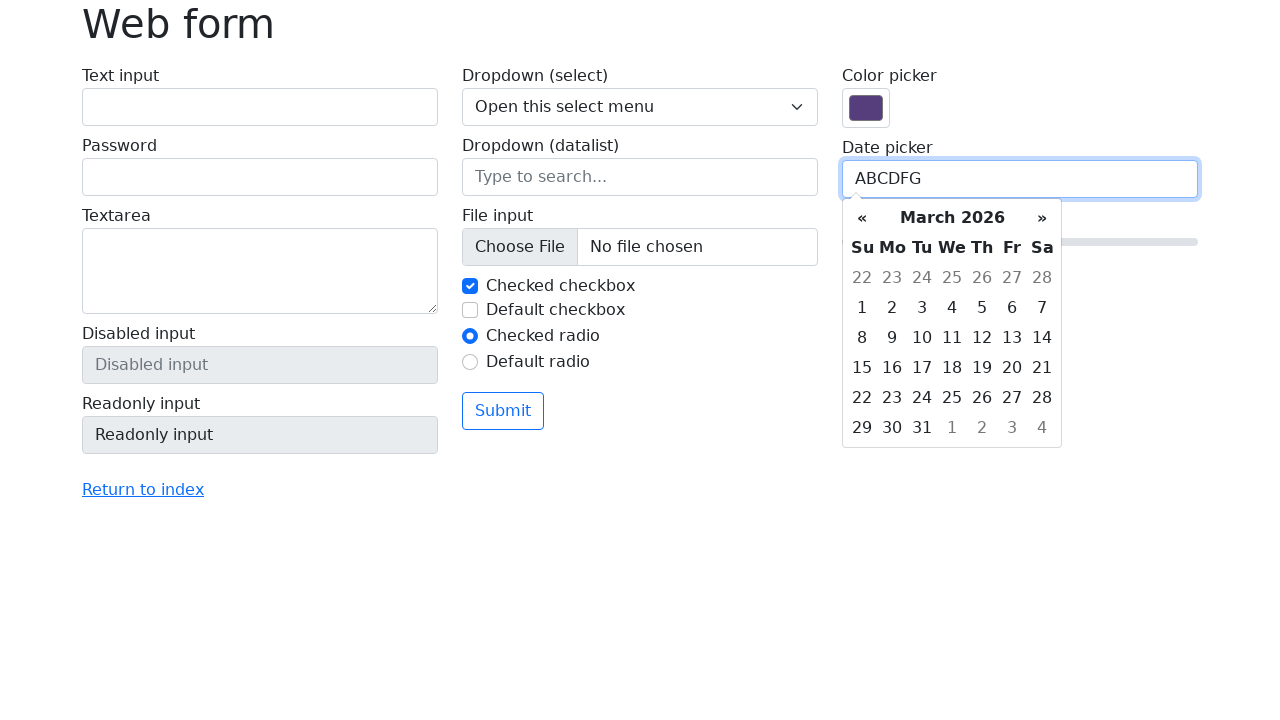

Clicked on heading to close calendar and trigger validation at (640, 24) on h1
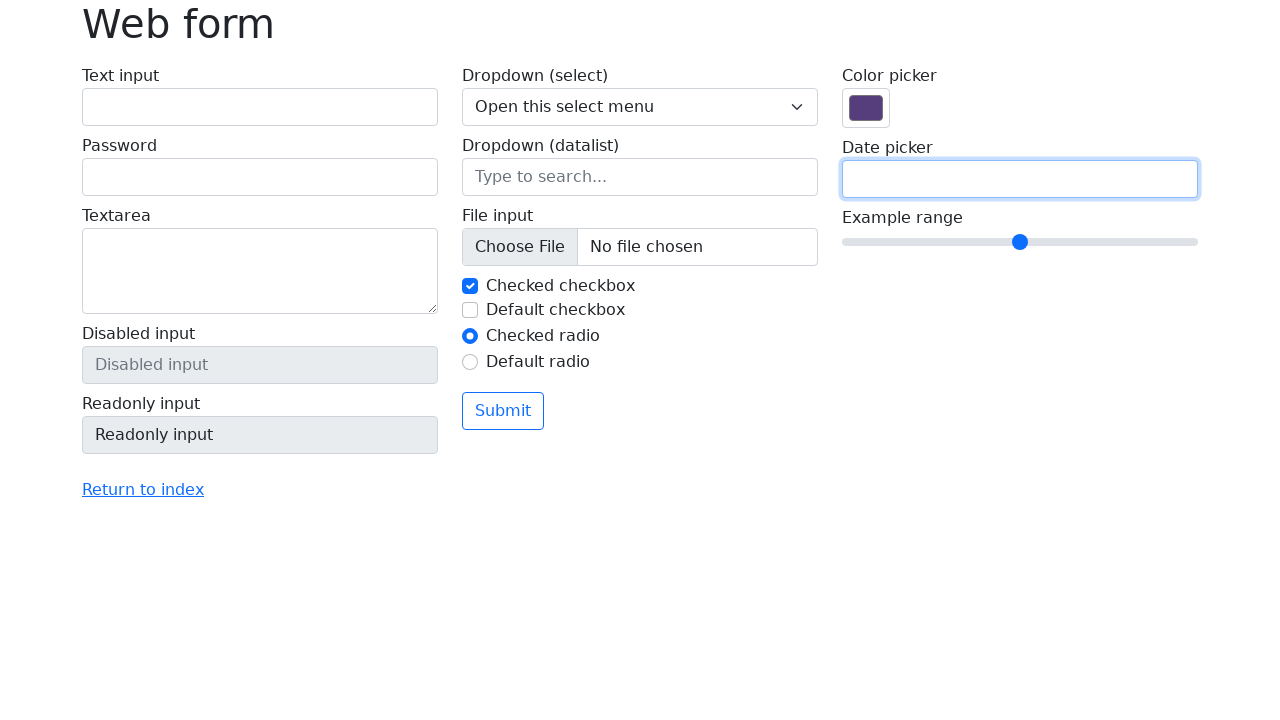

Retrieved date input value: ''
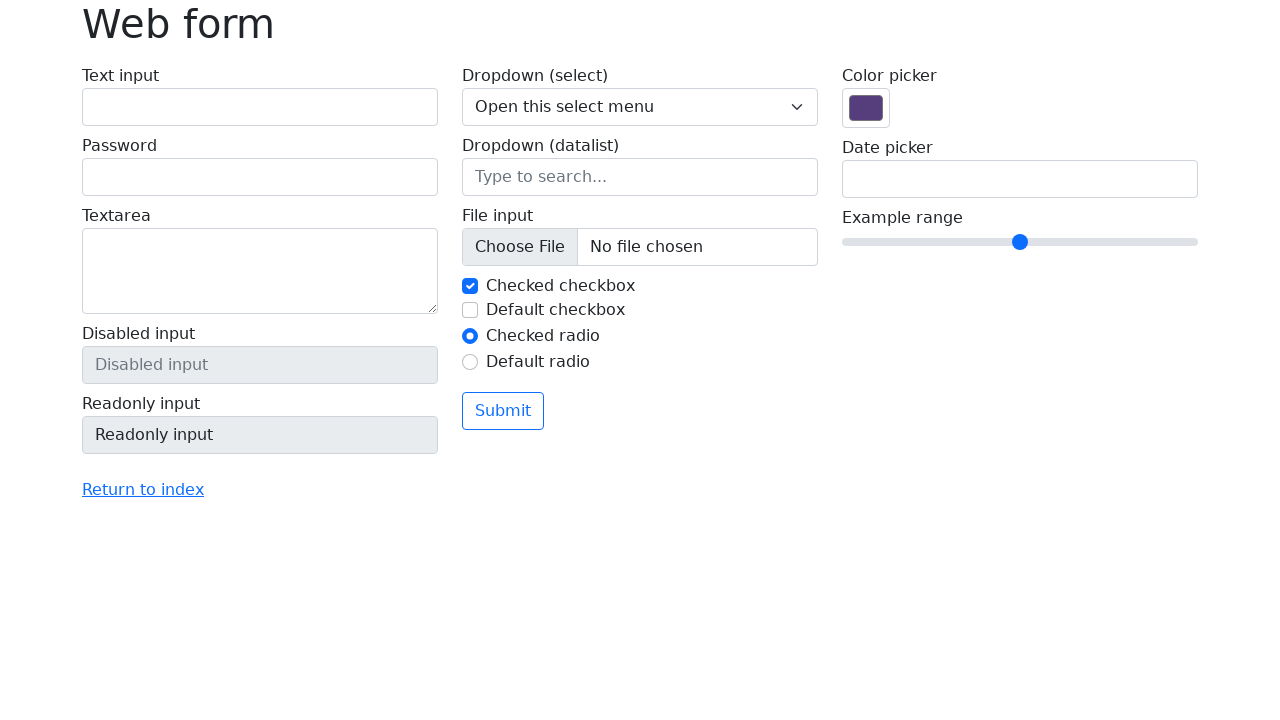

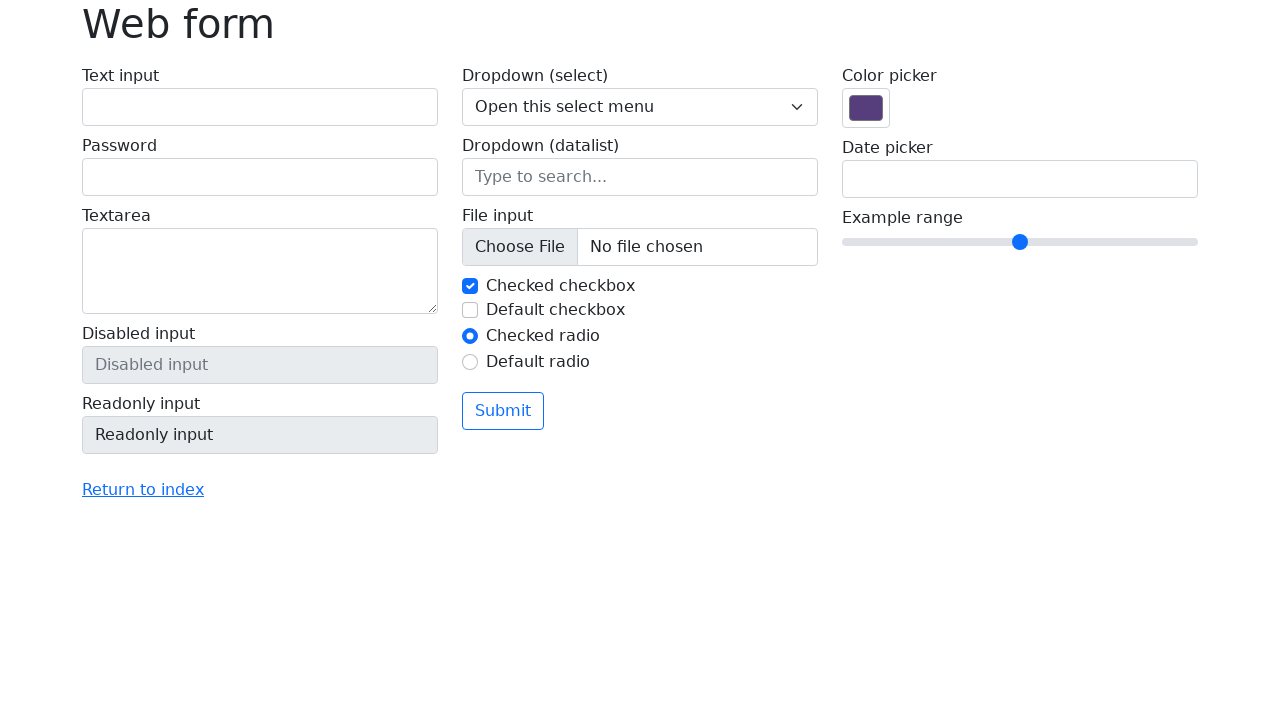